Tests browser window switching functionality by opening a new window and verifying window handles

Starting URL: https://demoqa.com/browser-windows

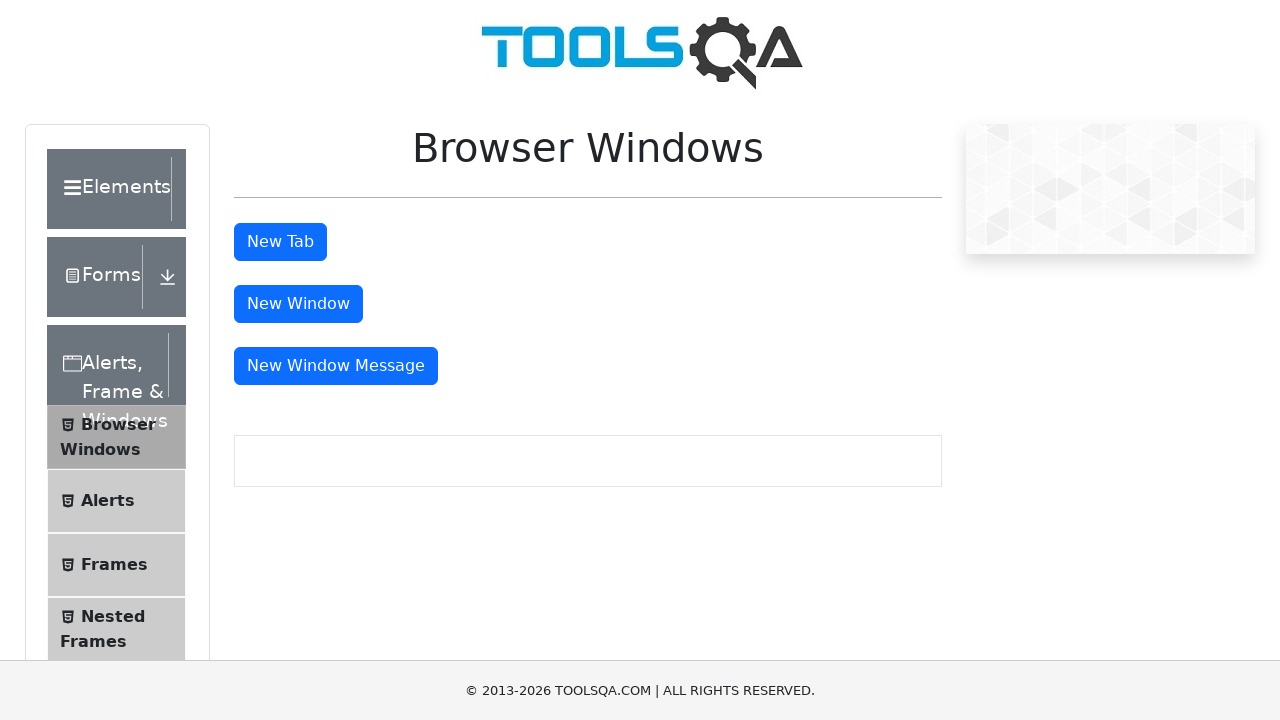

Scrolled down by 250 pixels to make button visible
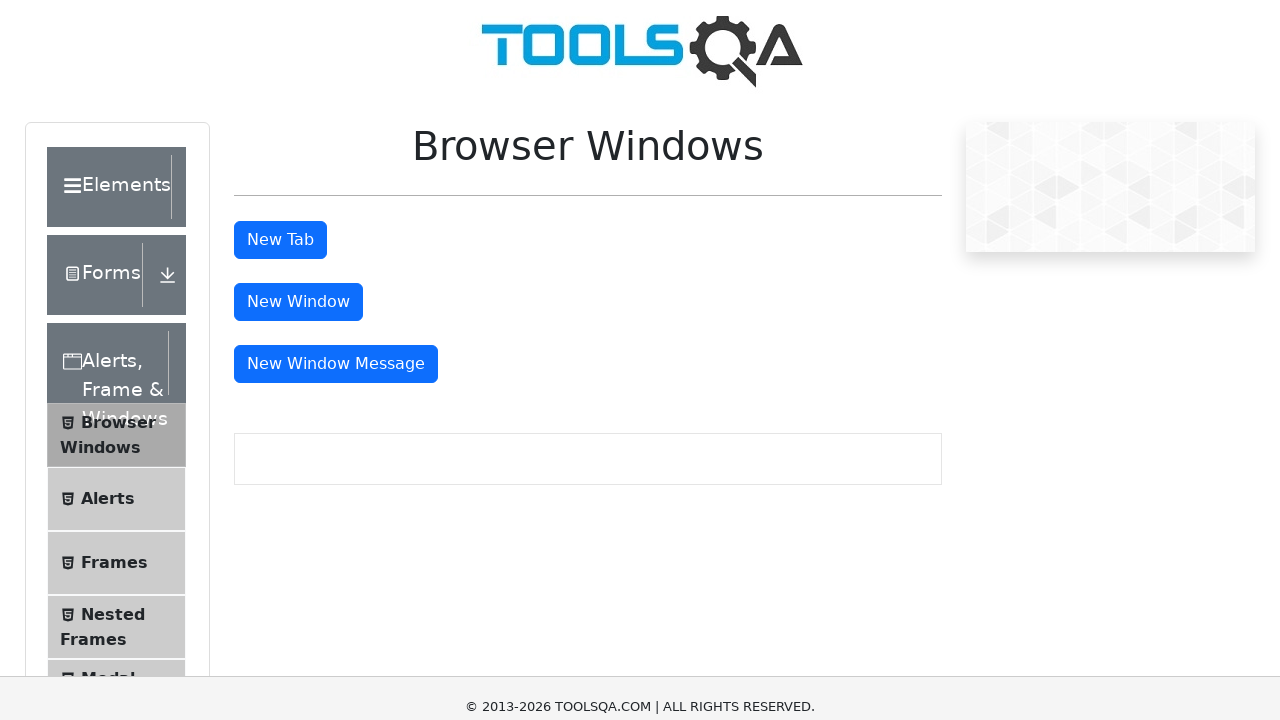

Clicked button to open new window at (298, 54) on #windowButton
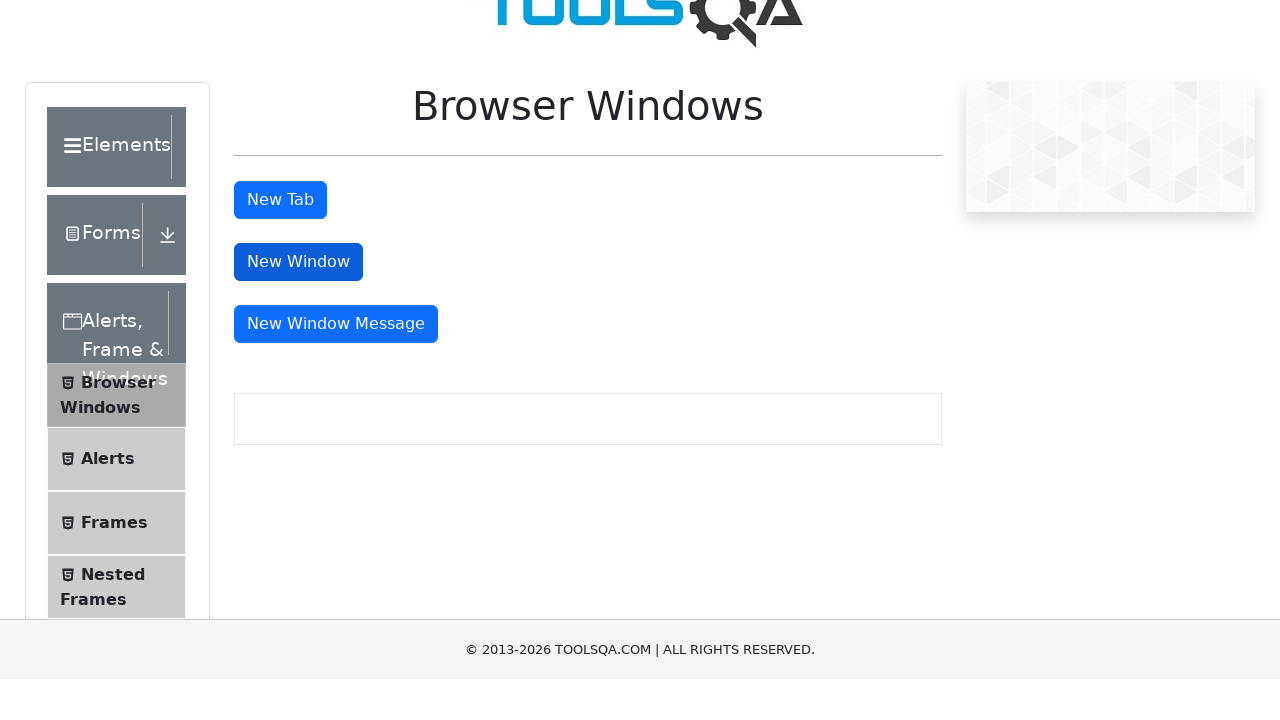

New window opened and captured
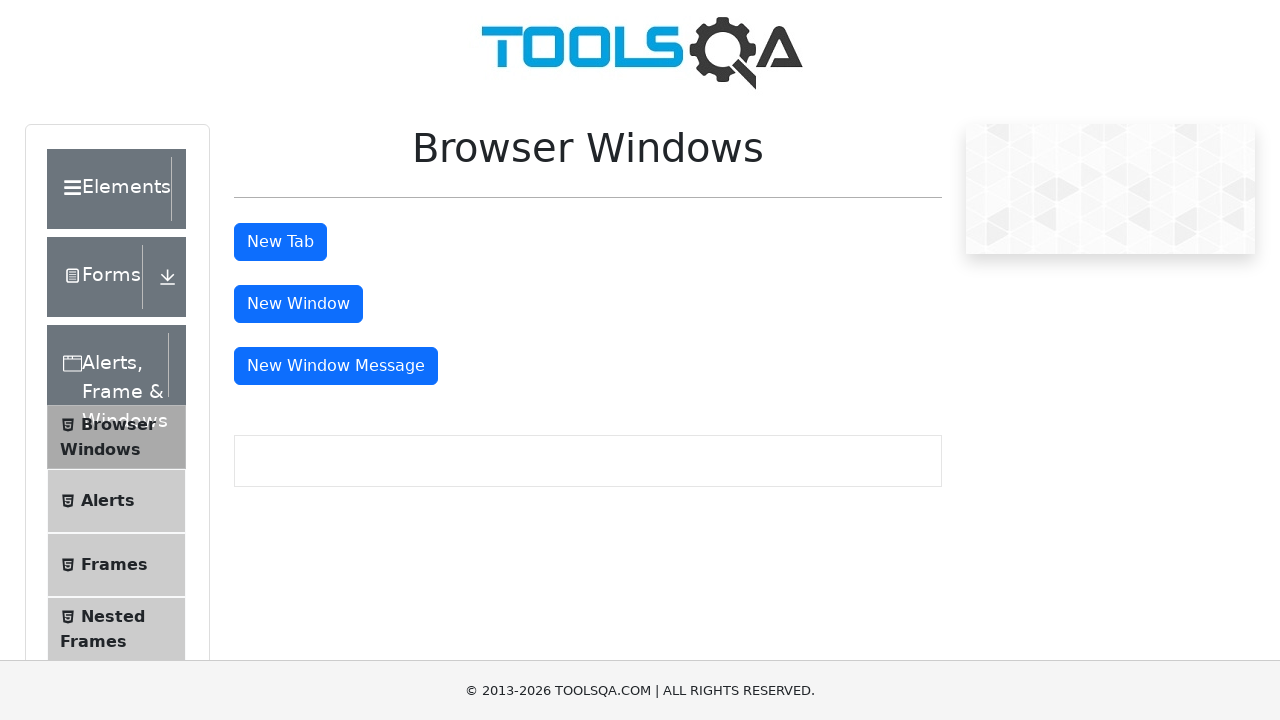

Retrieved all open windows - total count: 2
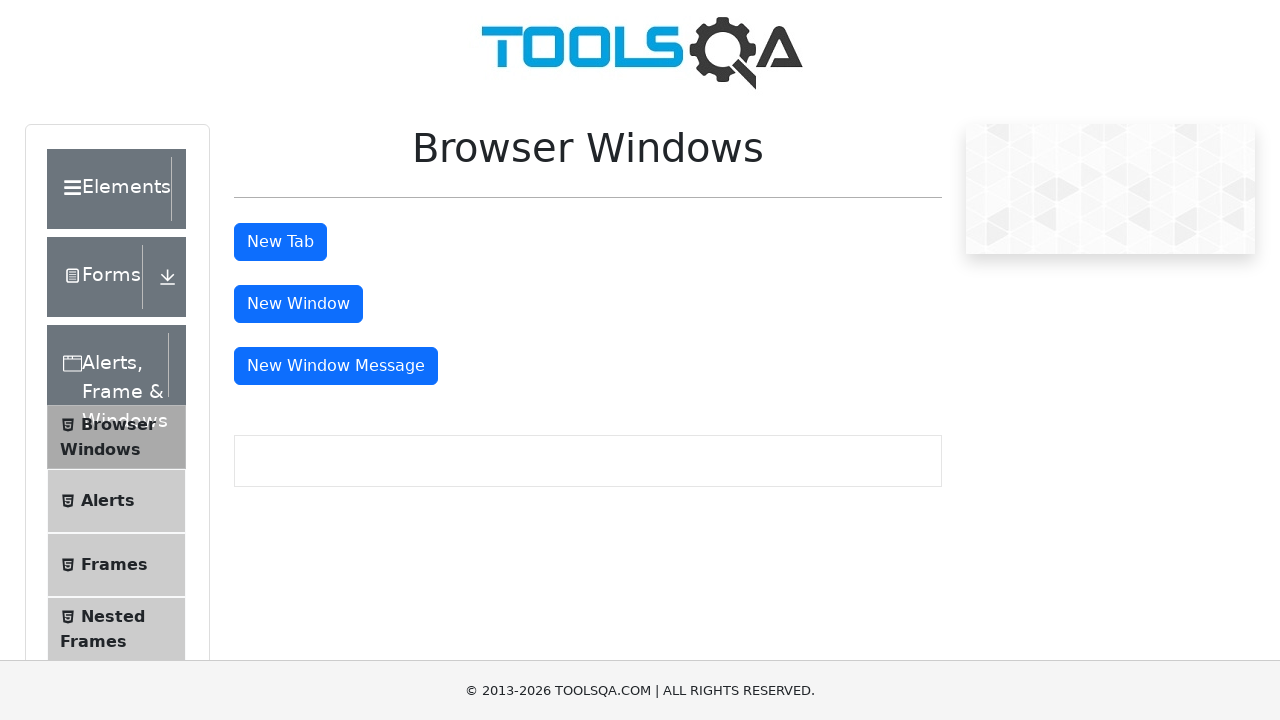

Verified window handle - URL: https://demoqa.com/browser-windows, Title: <bound method Page.title of <Page url='https://demoqa.com/browser-windows'>>
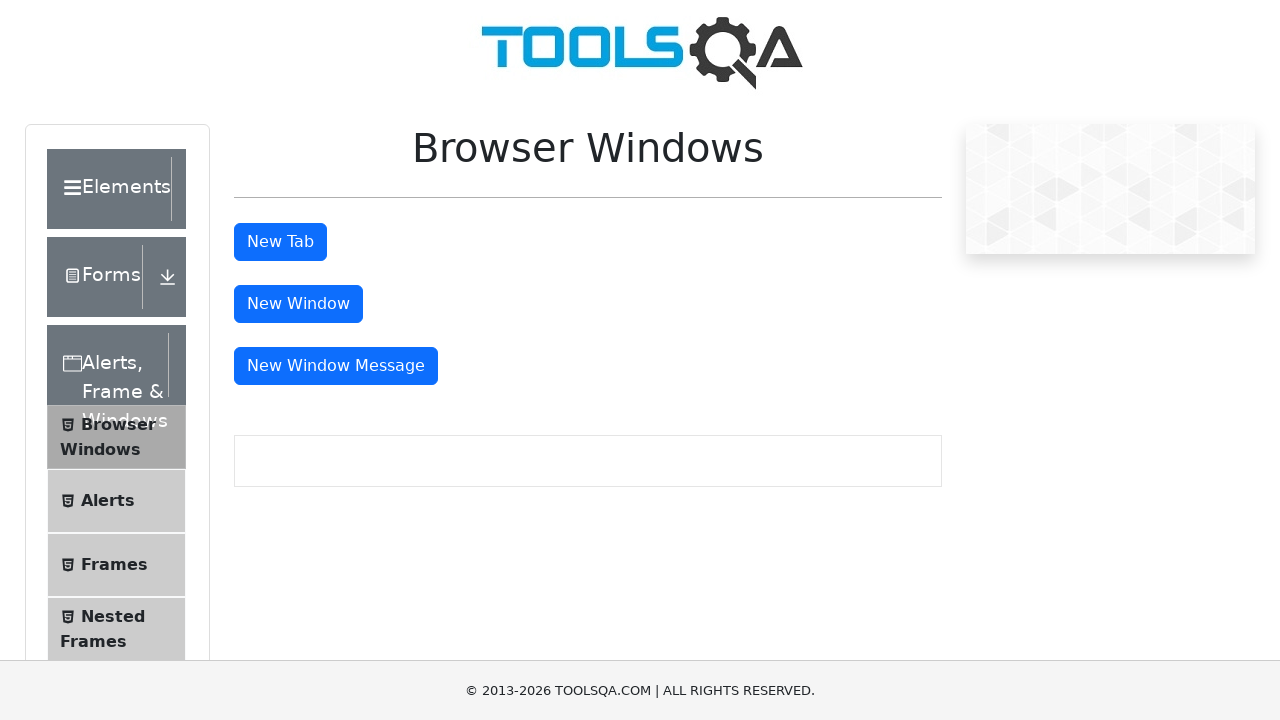

Verified window handle - URL: https://demoqa.com/sample, Title: <bound method Page.title of <Page url='https://demoqa.com/sample'>>
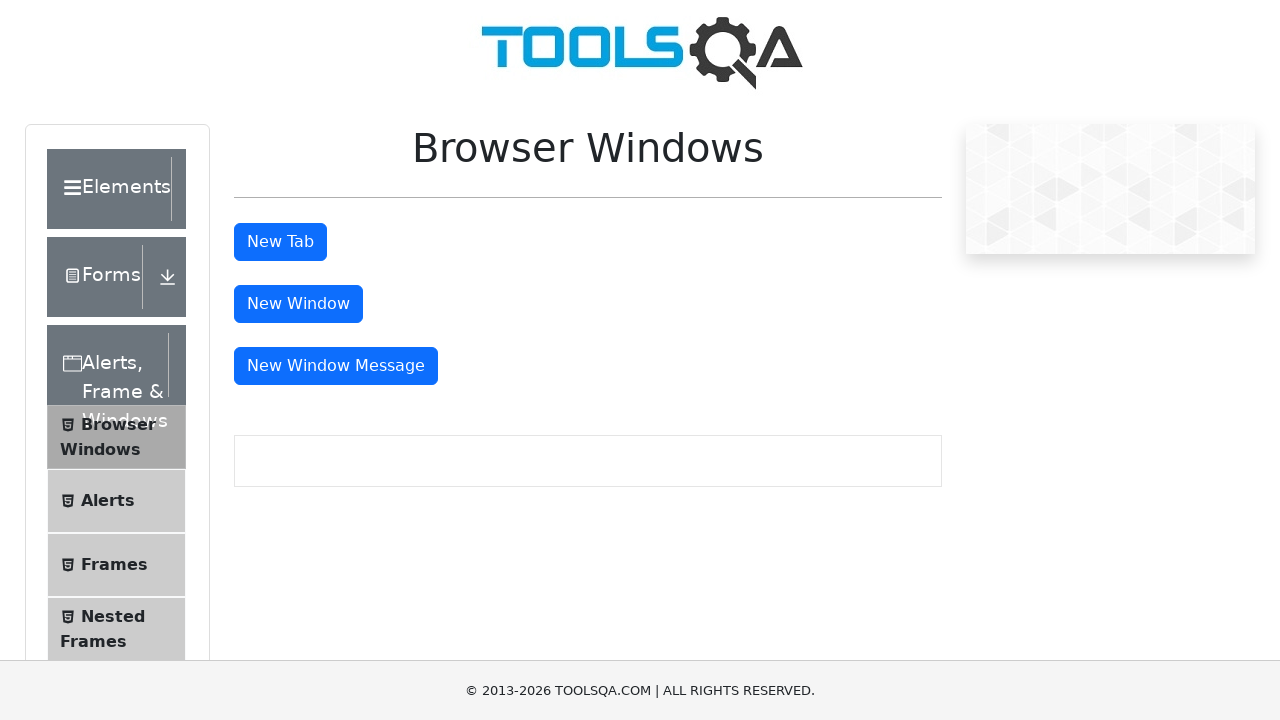

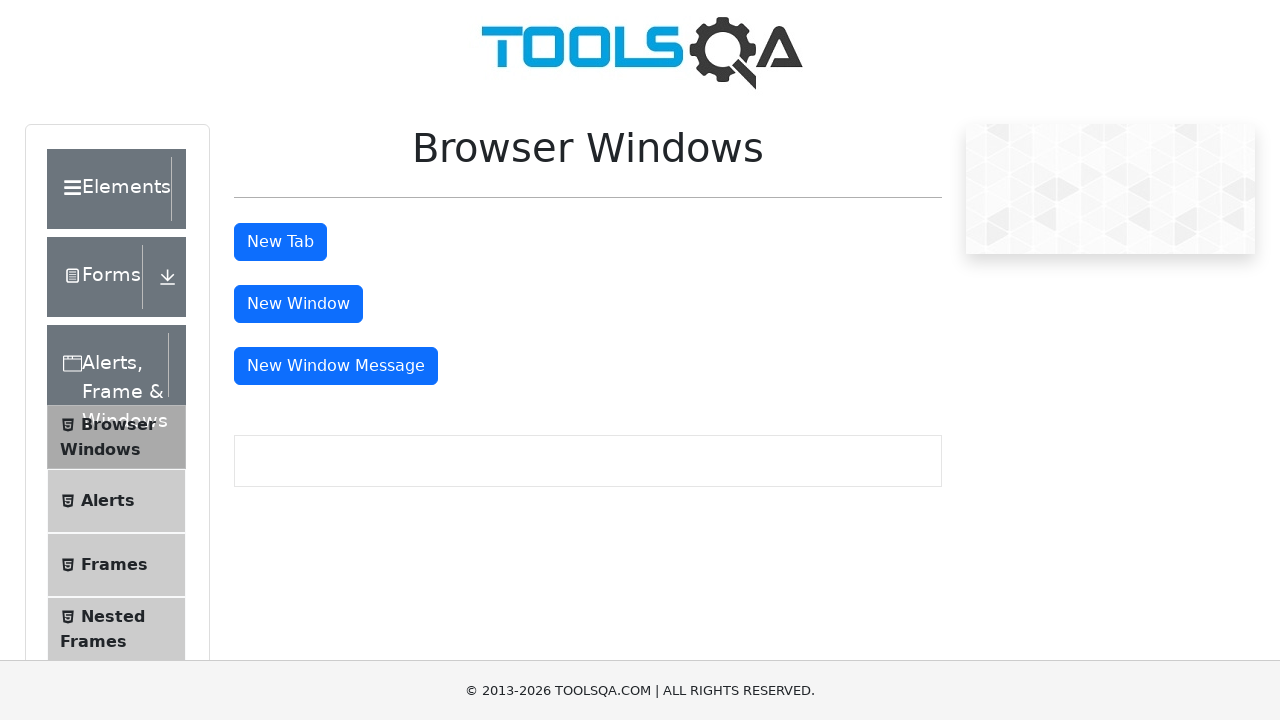